Tests link navigation by clicking on links using exact link text ("Created") and partial link text ("Bad") on a Selenium practice page

Starting URL: https://www.tutorialspoint.com/selenium/practice/links.php

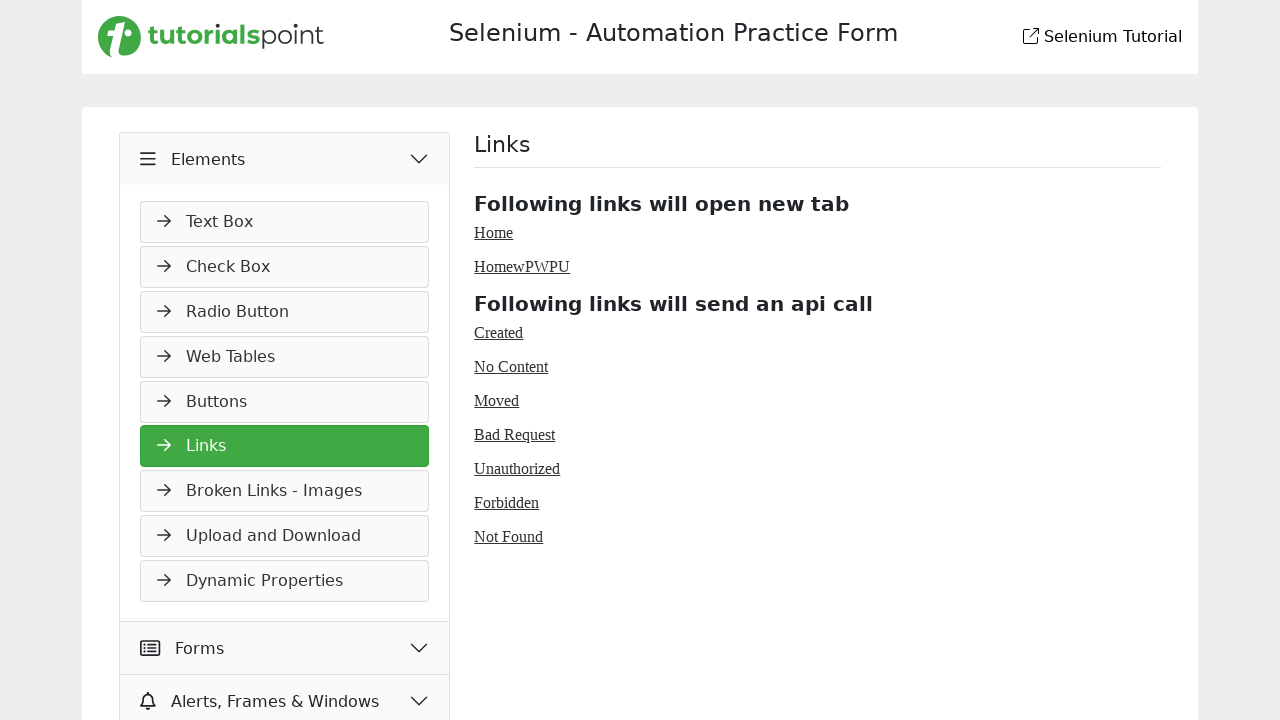

Clicked link with exact text 'Created' at (499, 332) on a:text-is('Created')
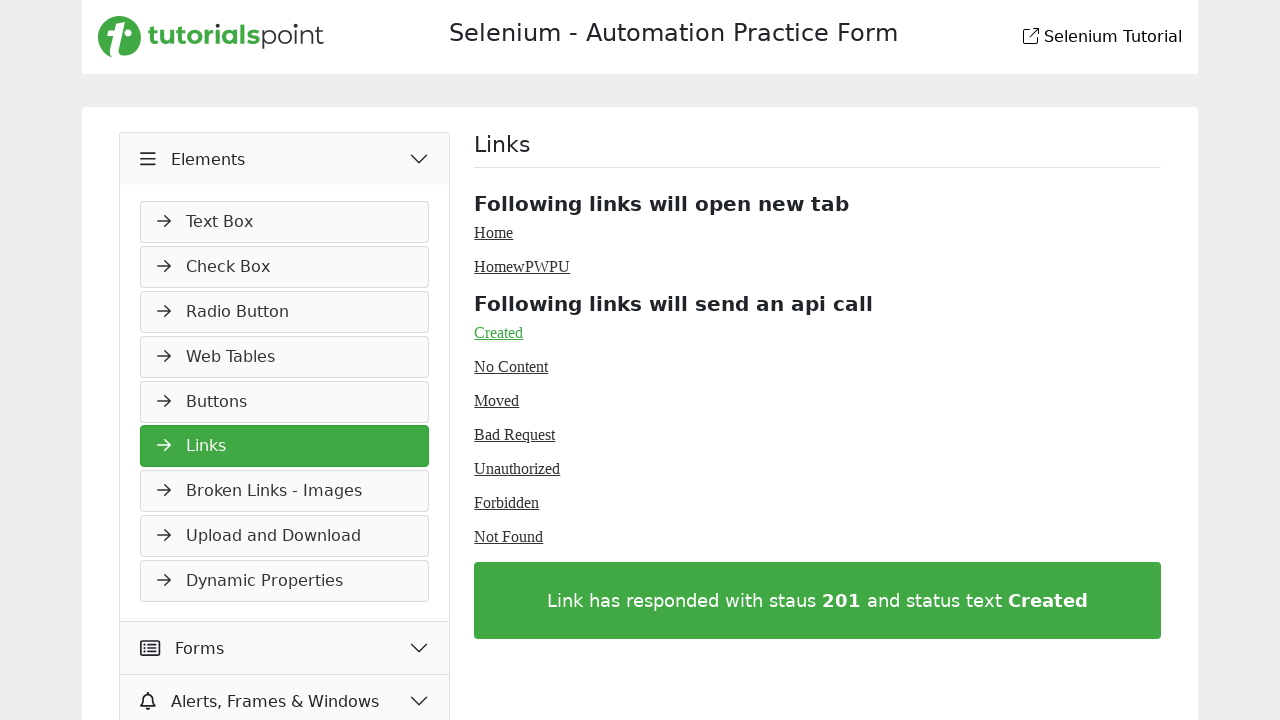

Clicked link with partial text 'Bad' at (515, 434) on a:text('Bad')
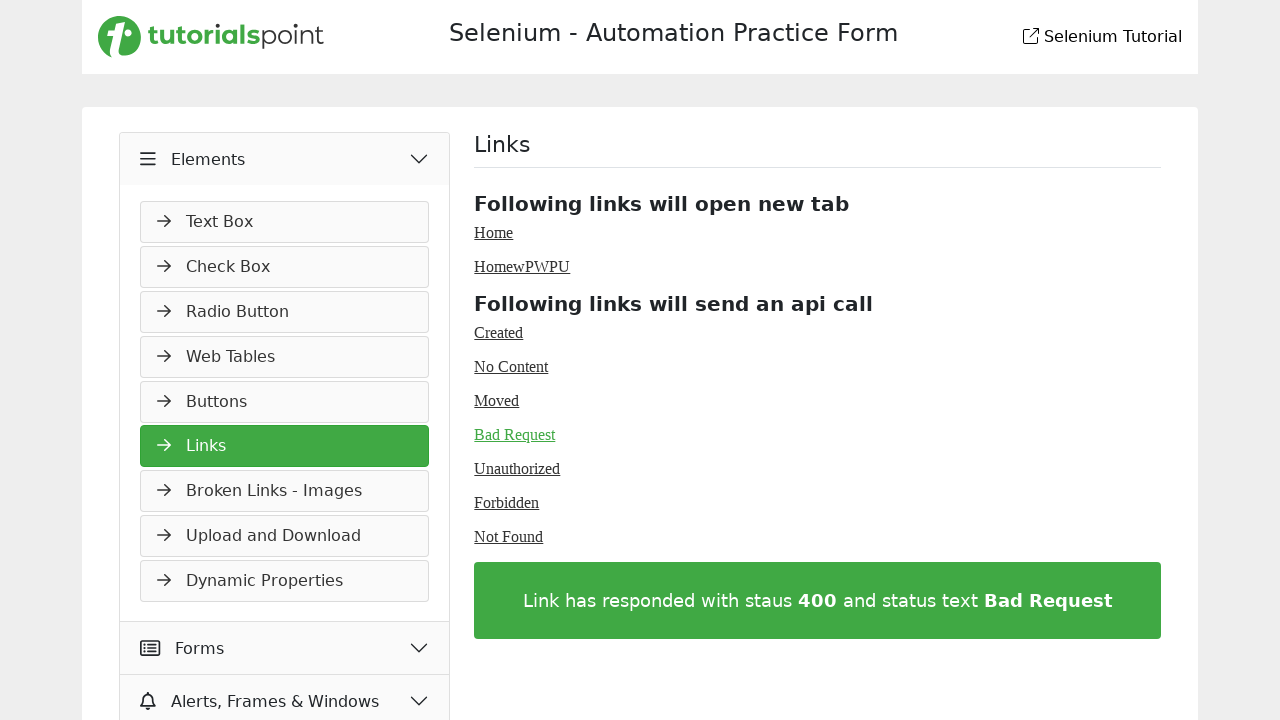

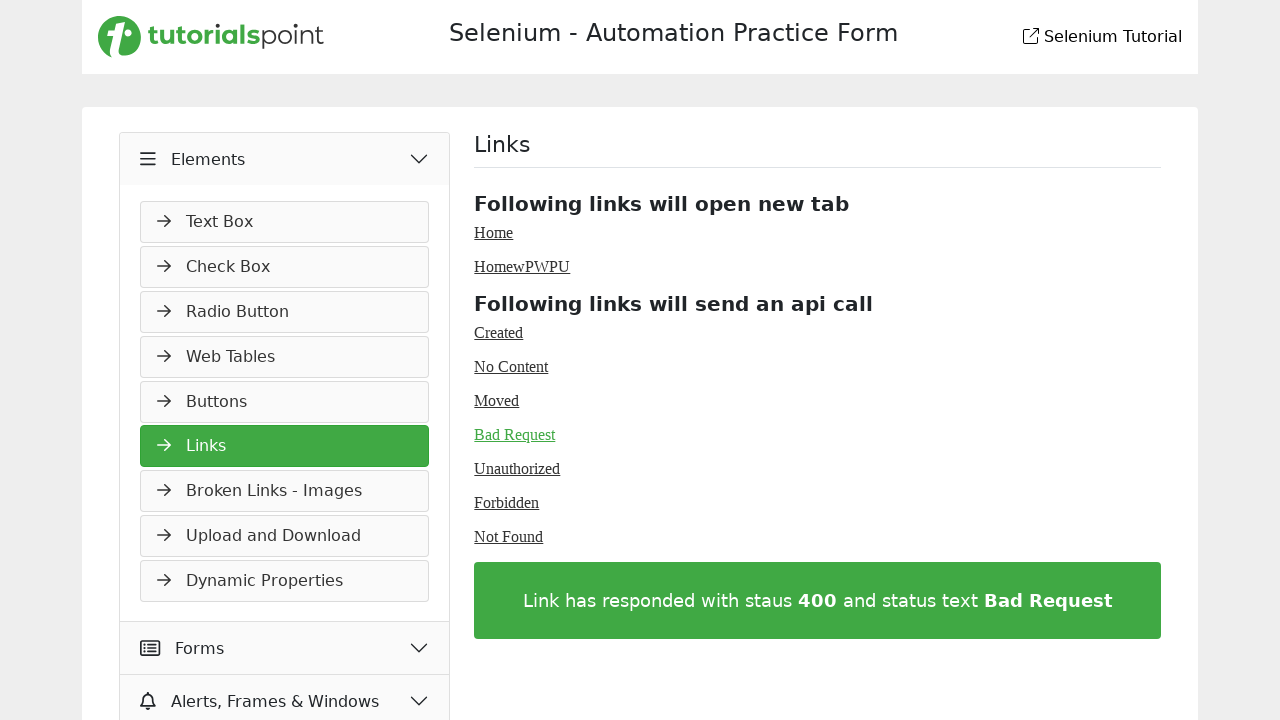